Tests tooltip functionality by hovering over an input field inside an iframe and verifying the tooltip text appears

Starting URL: https://jqueryui.com/tooltip/

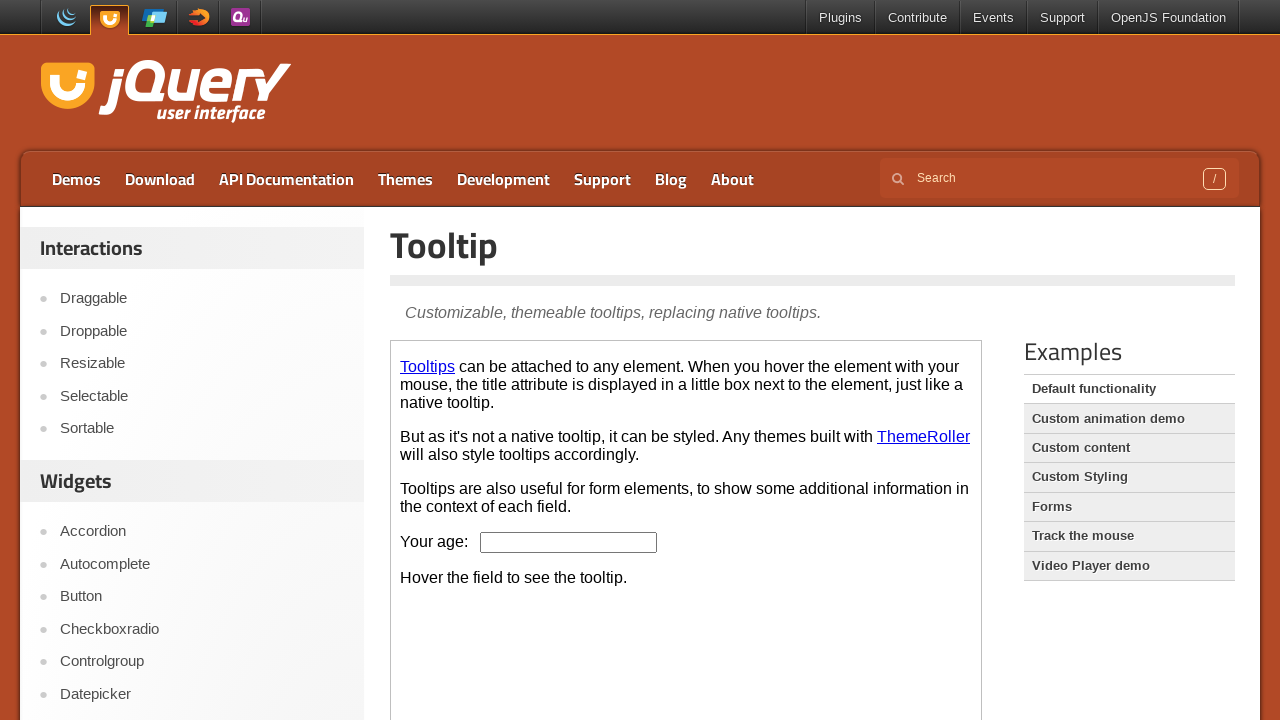

Located the demo iframe
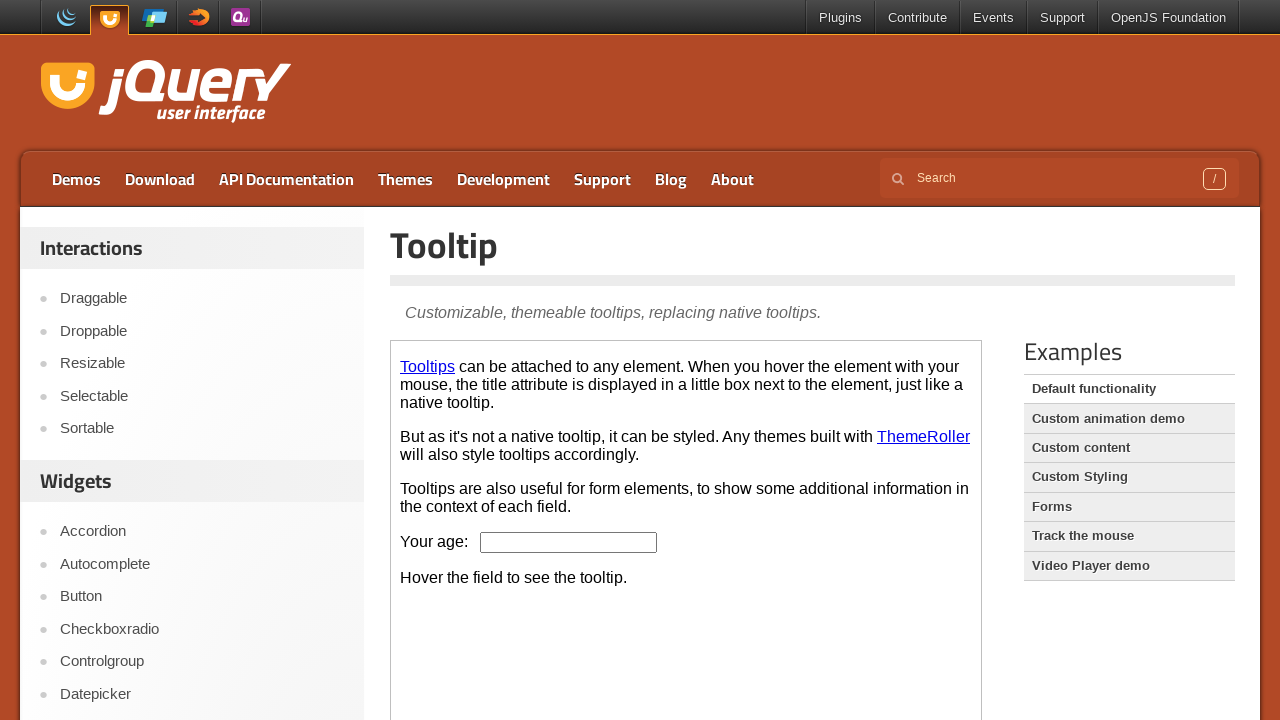

Located the age input box inside the iframe
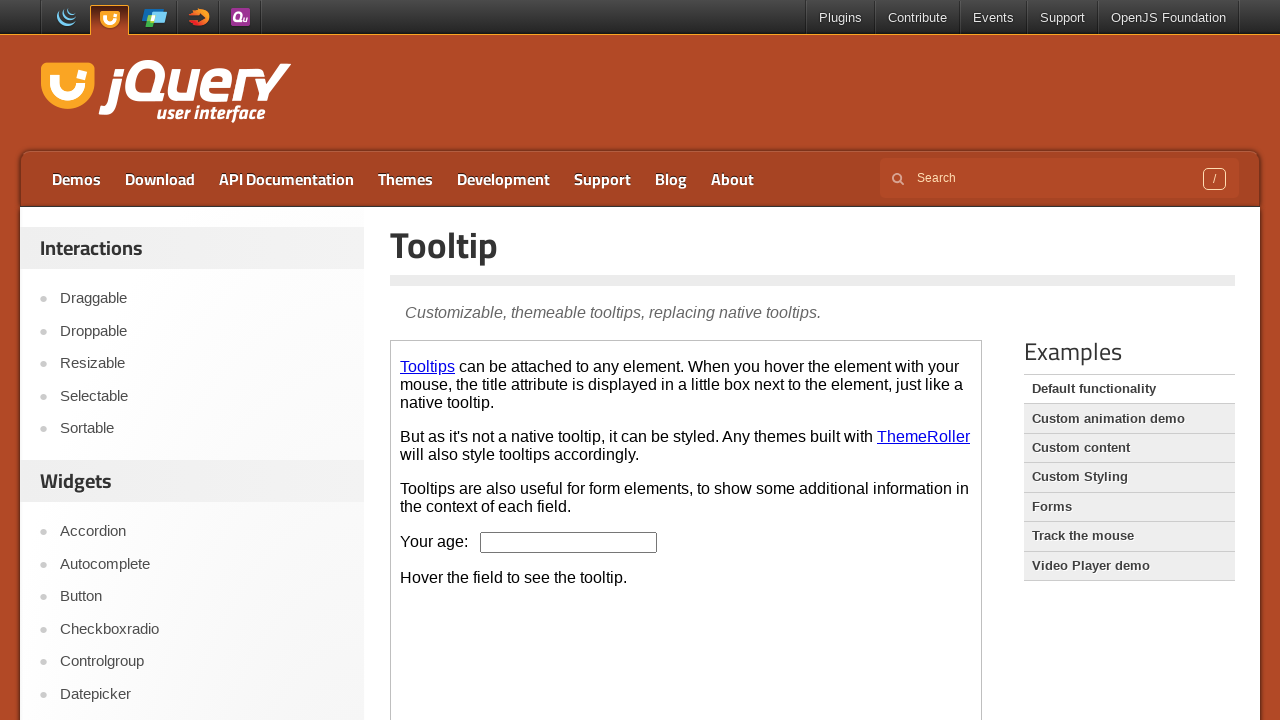

Hovered over the age input box to trigger tooltip at (569, 542) on .demo-frame >> internal:control=enter-frame >> #age
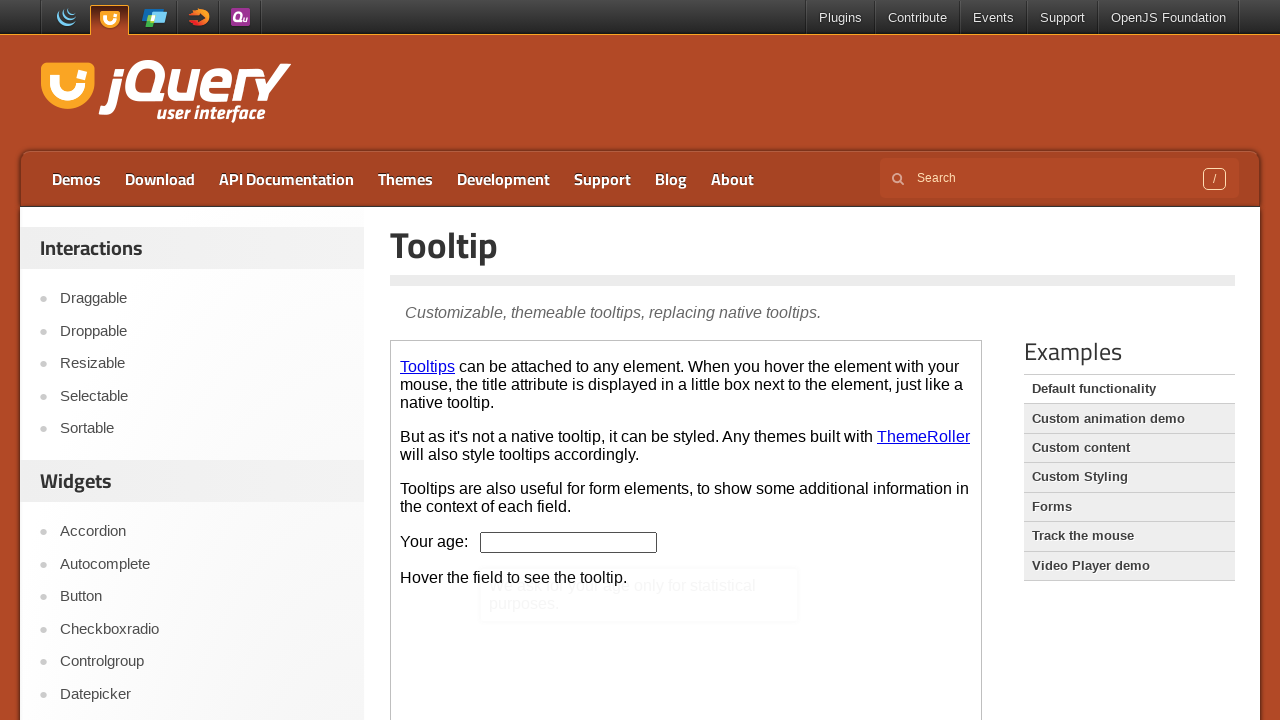

Located the tooltip content element
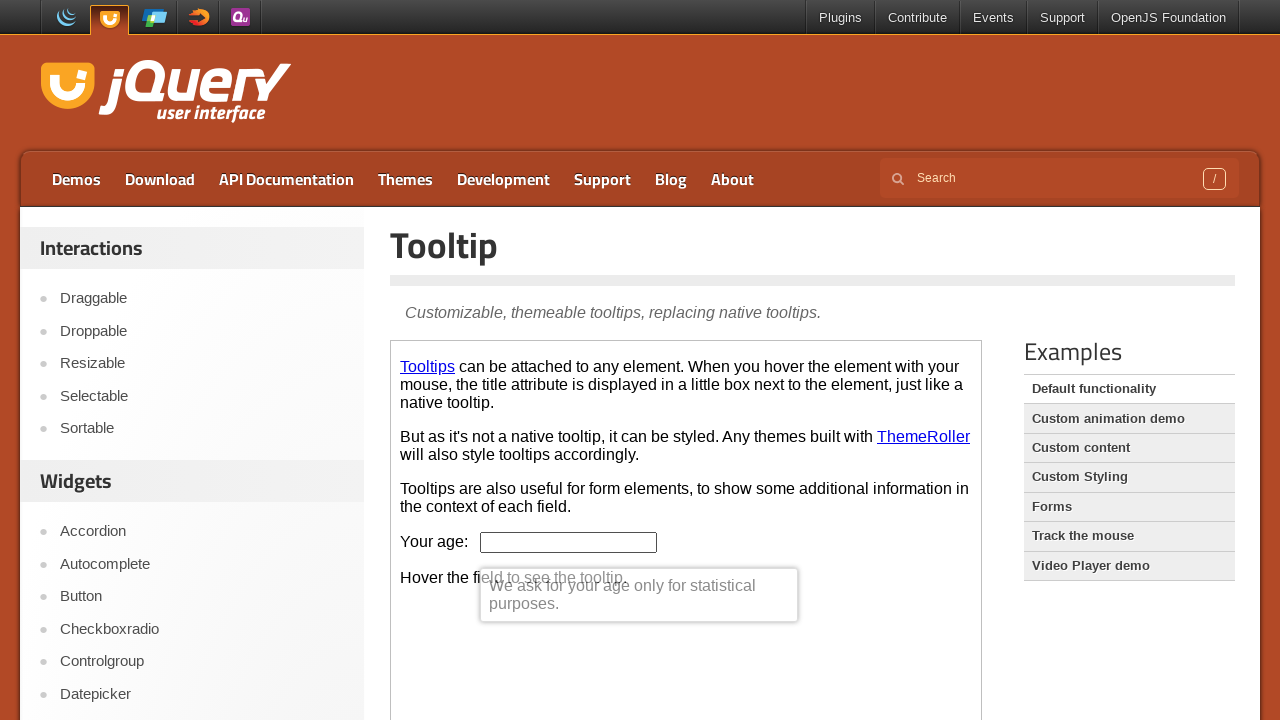

Retrieved tooltip text: 'We ask for your age only for statistical purposes.'
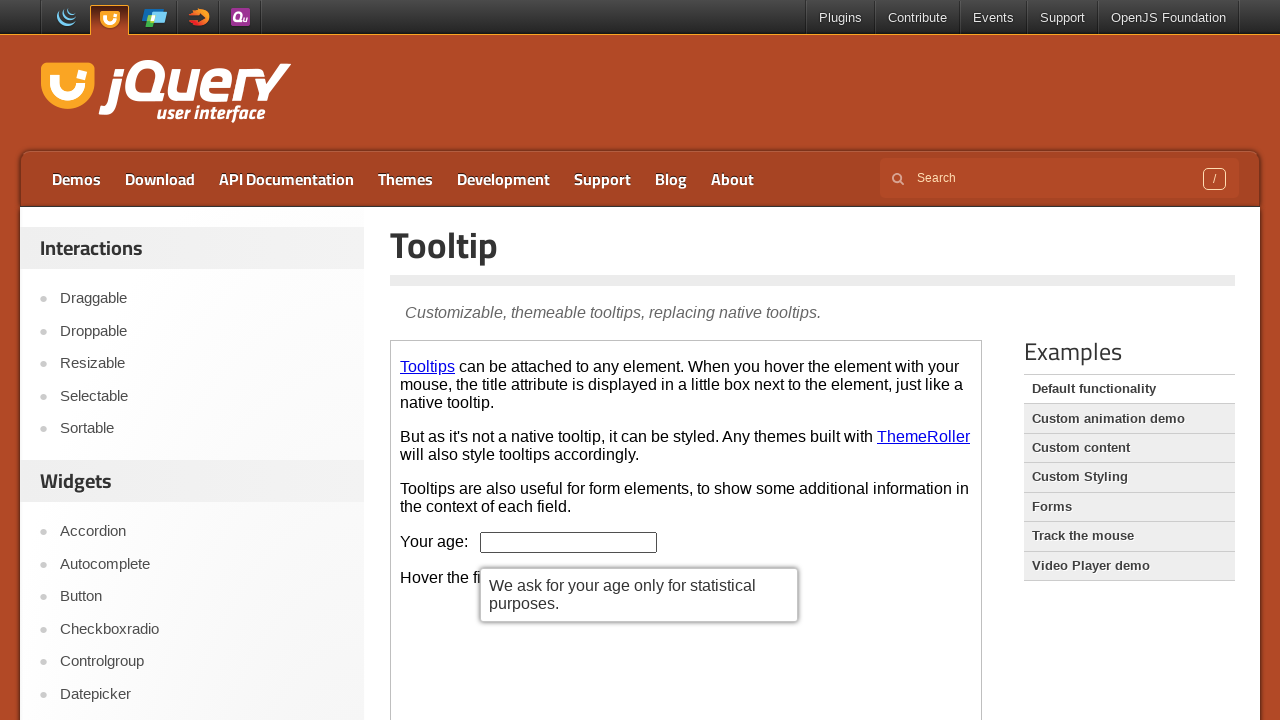

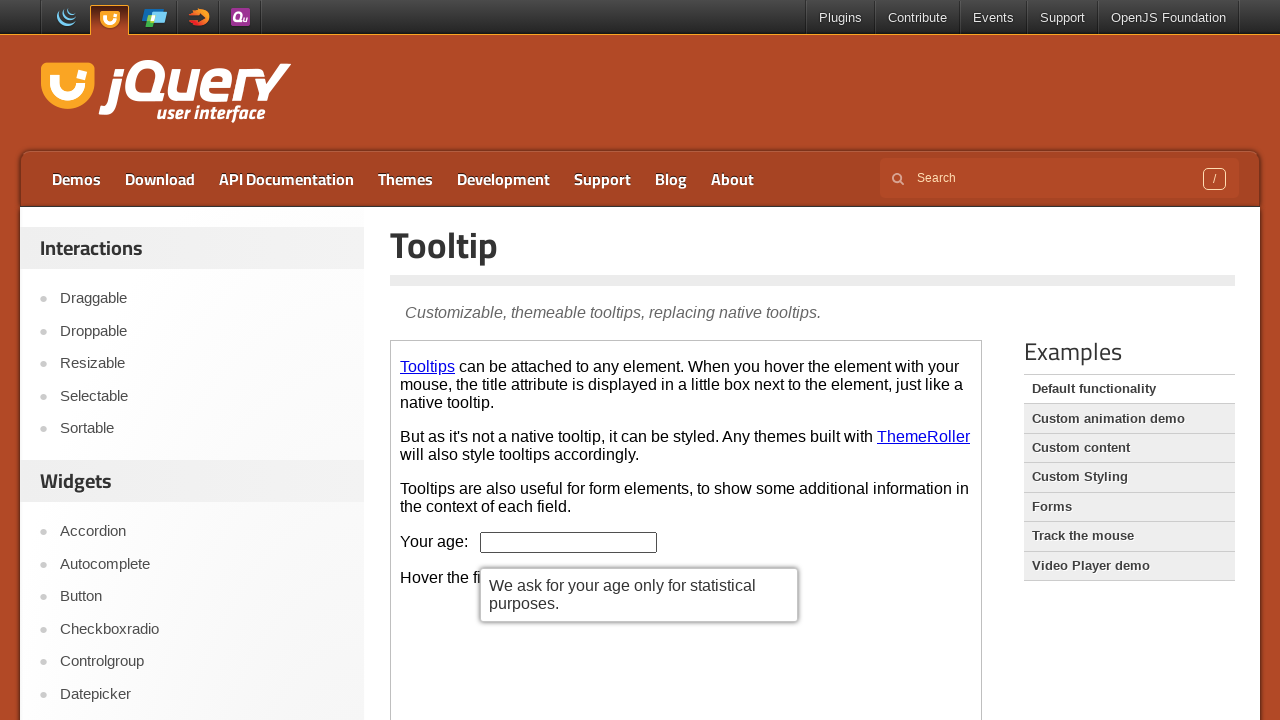